Opens YouTube homepage and verifies the page loads successfully by waiting for content to appear

Starting URL: https://www.youtube.com/

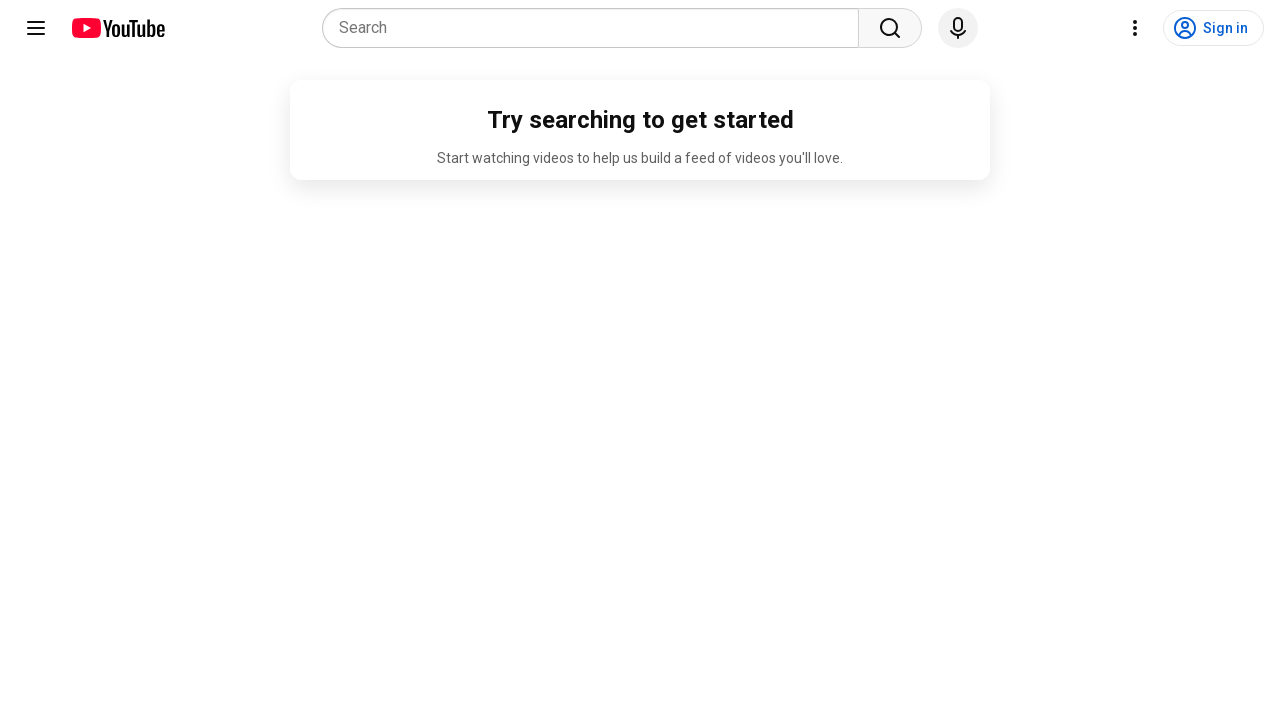

Navigated to YouTube homepage
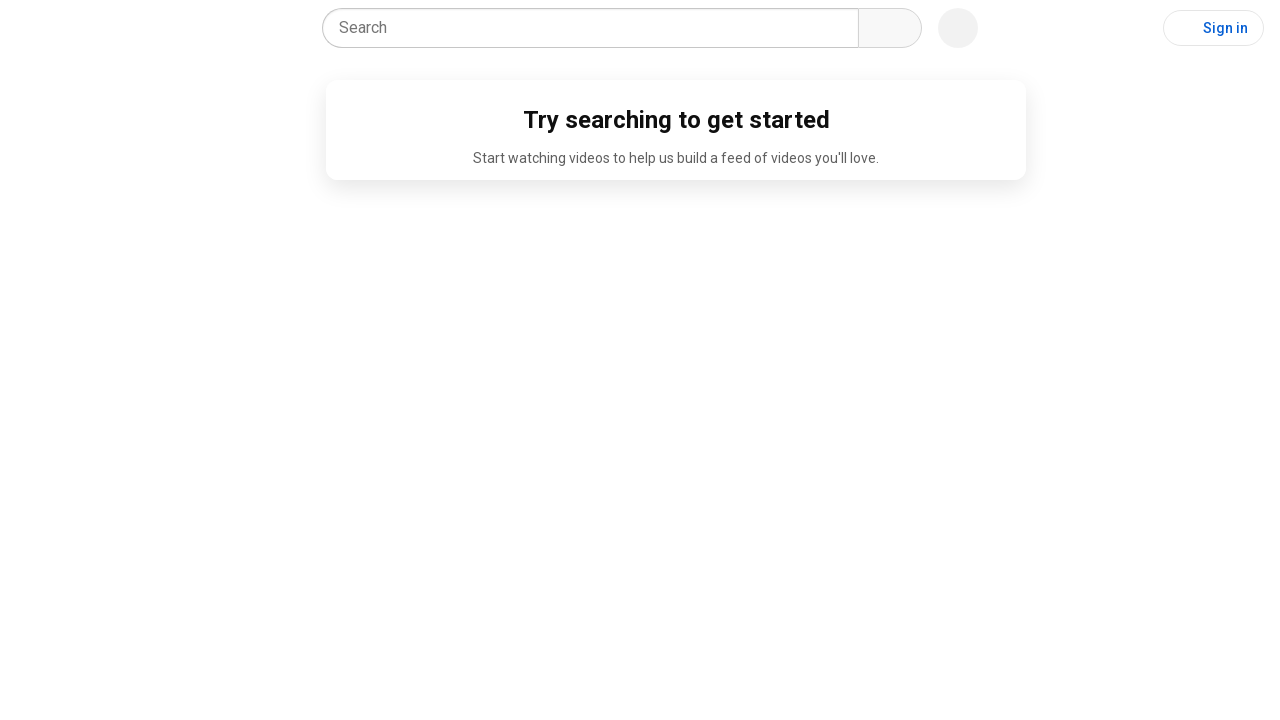

Waited for YouTube main content to load
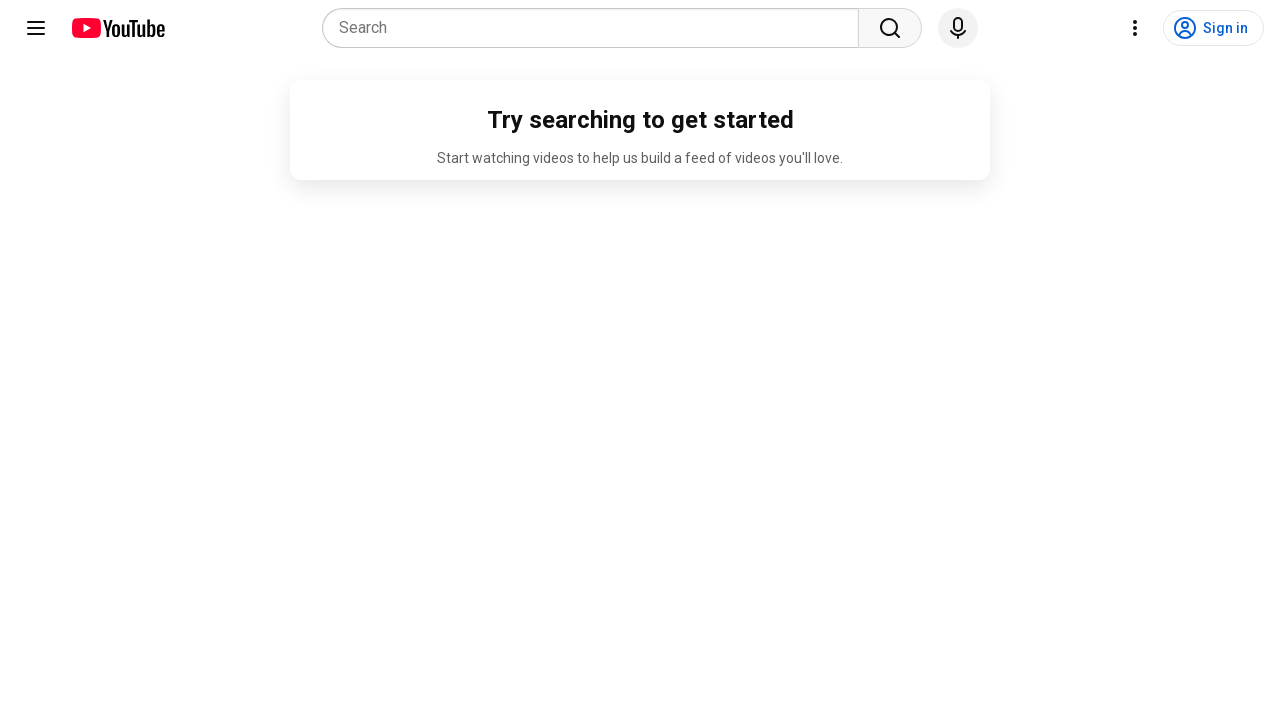

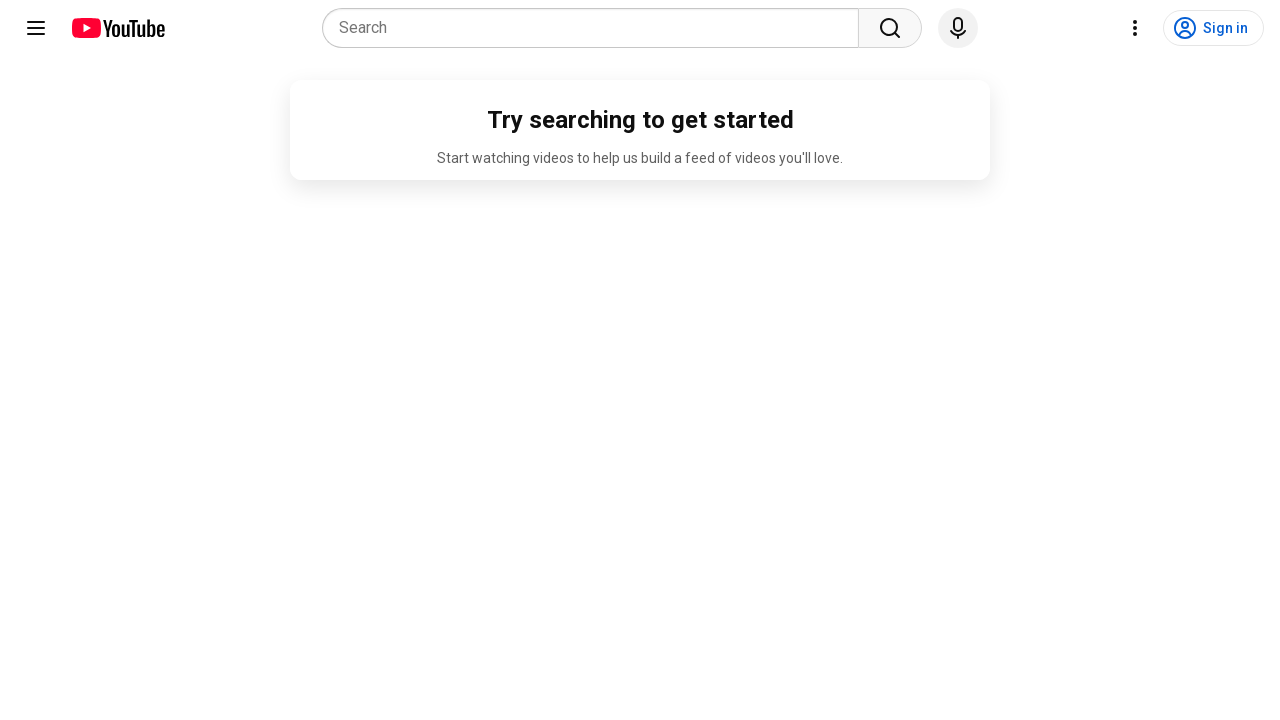